Downloads a text file from a file download page by clicking on a file link and verifying the downloaded file name

Starting URL: https://the-internet.herokuapp.com/download

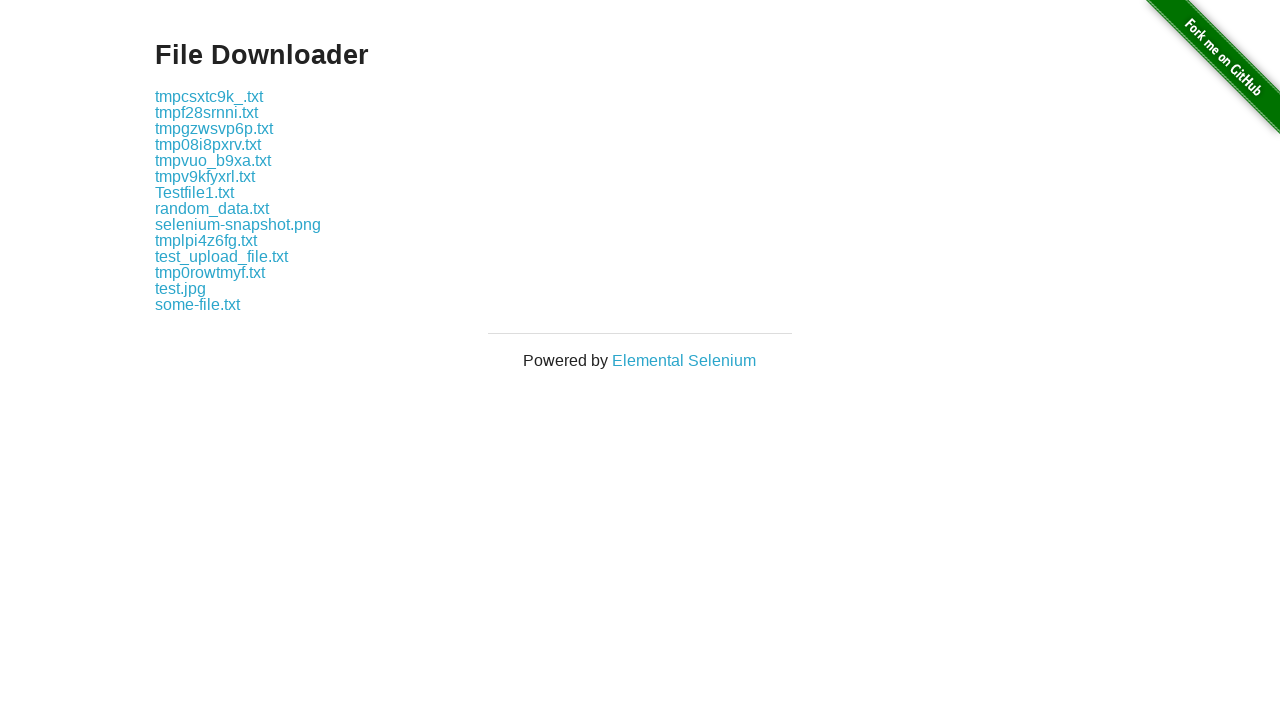

Clicked on file link 'some-file.txt' to initiate download at (198, 304) on a:has-text('some-file.txt')
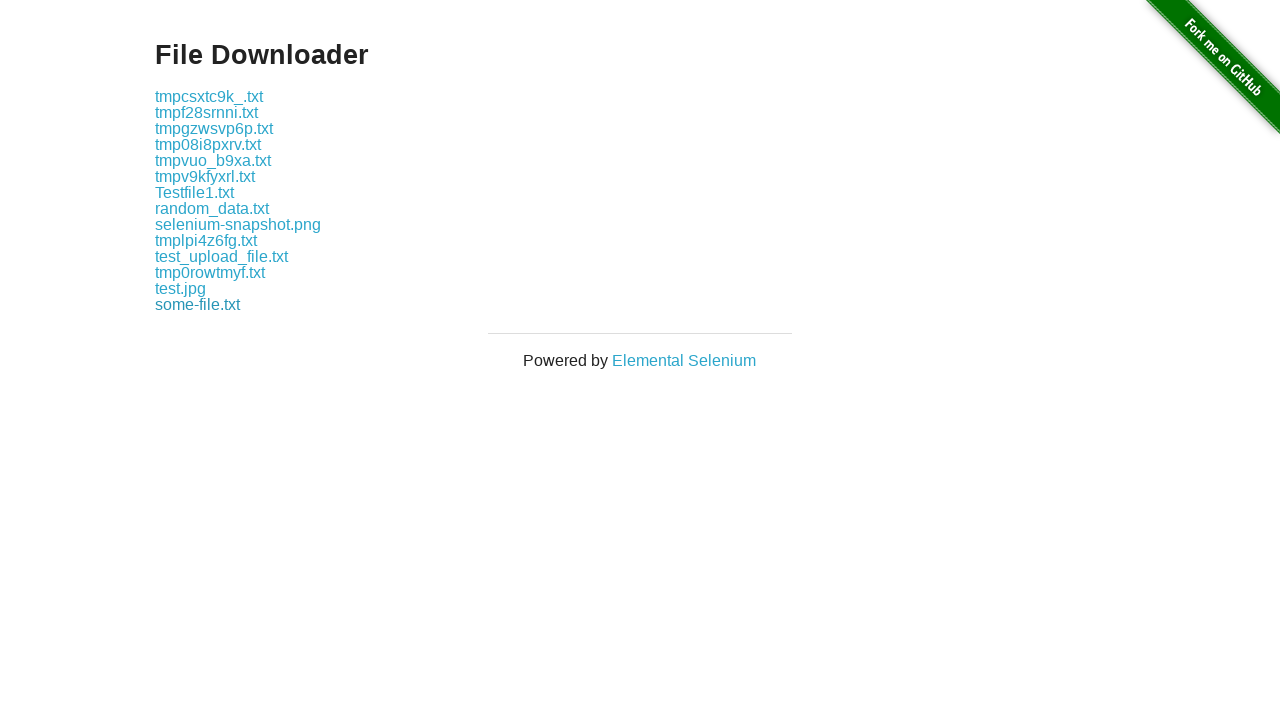

File download completed and download object retrieved
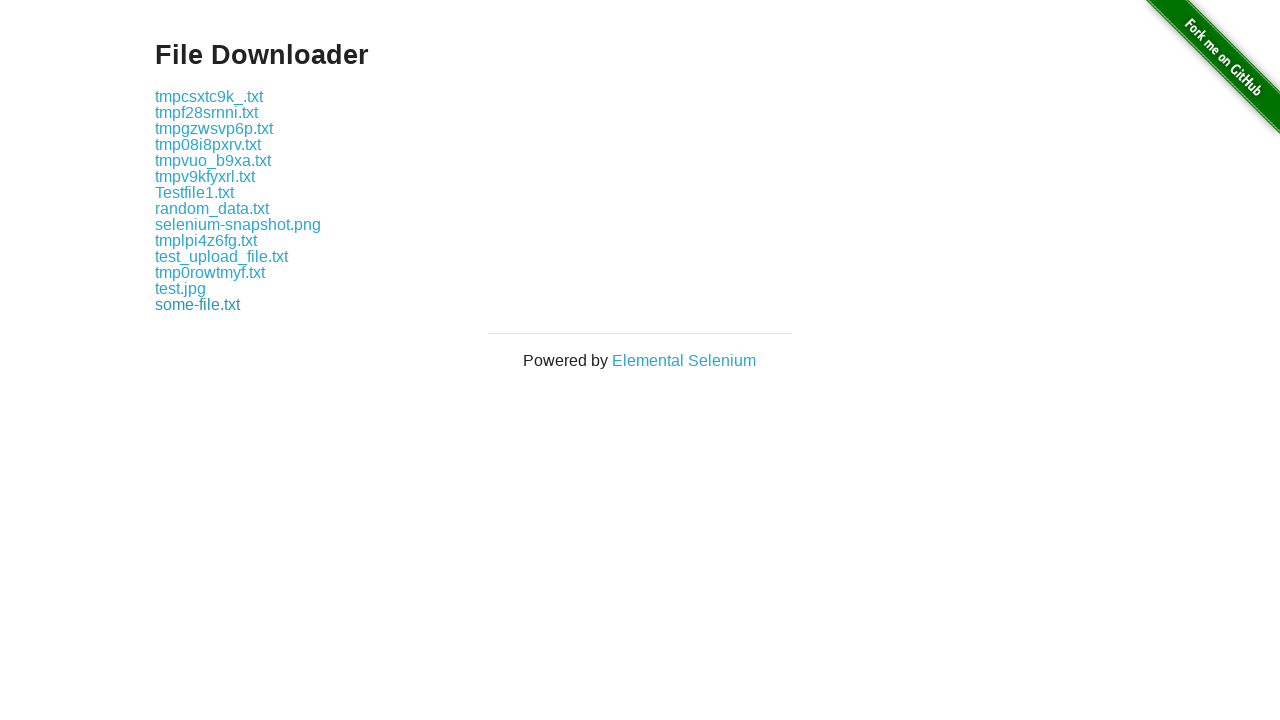

Verified downloaded file name matches 'some-file.txt'
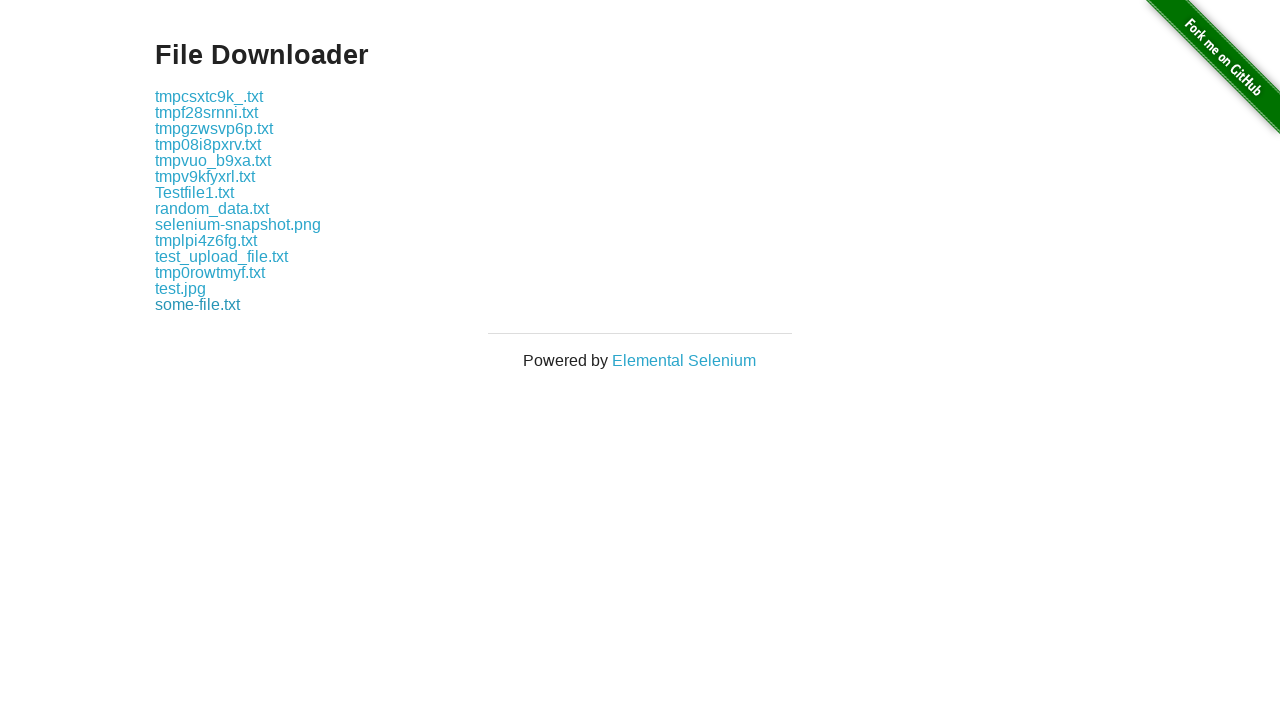

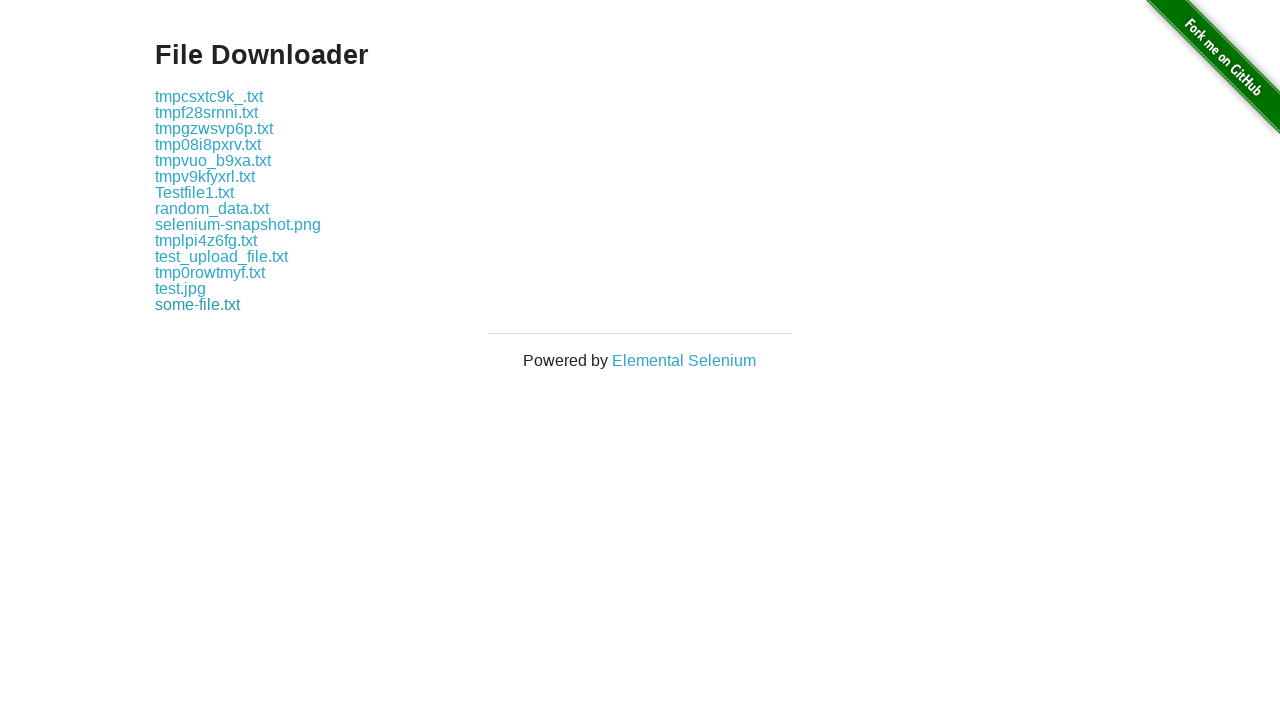